Tests the sixth FAQ accordion item by scrolling to the FAQ section, clicking on question 6, and verifying the answer text about scooter battery charge is displayed.

Starting URL: https://qa-scooter.praktikum-services.ru/

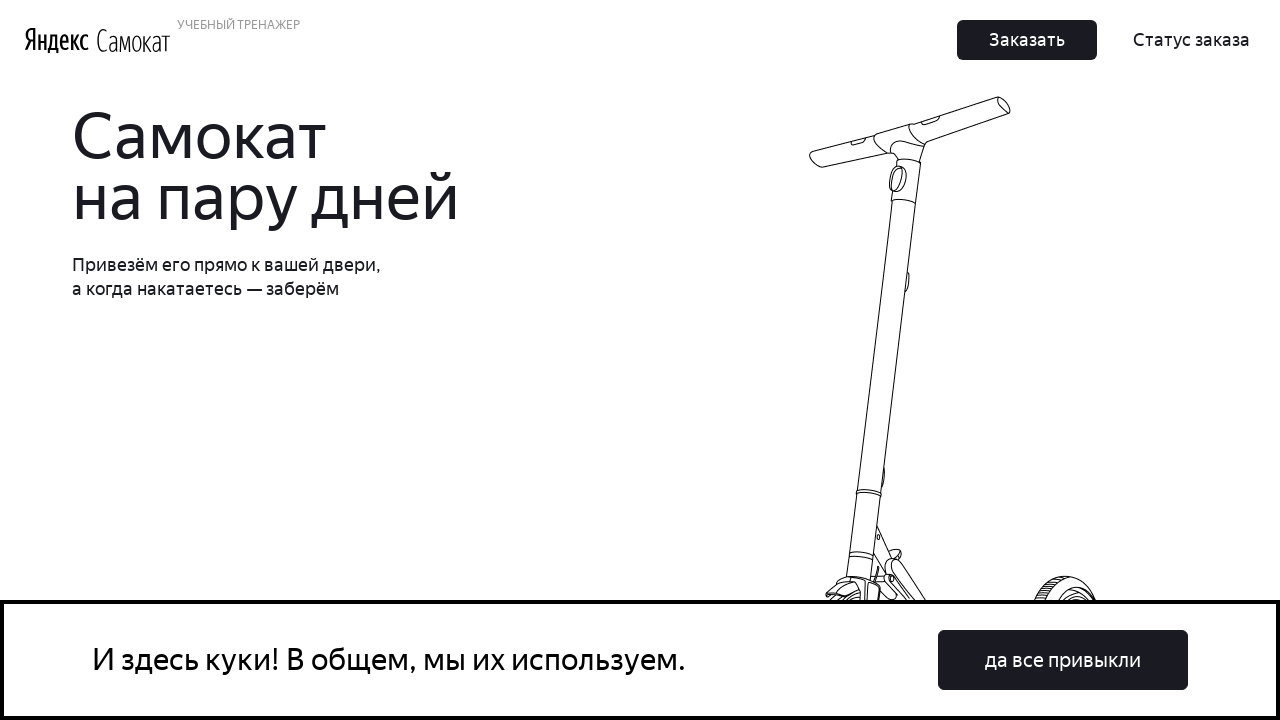

Scrolled to FAQ section by bringing question 7 into view
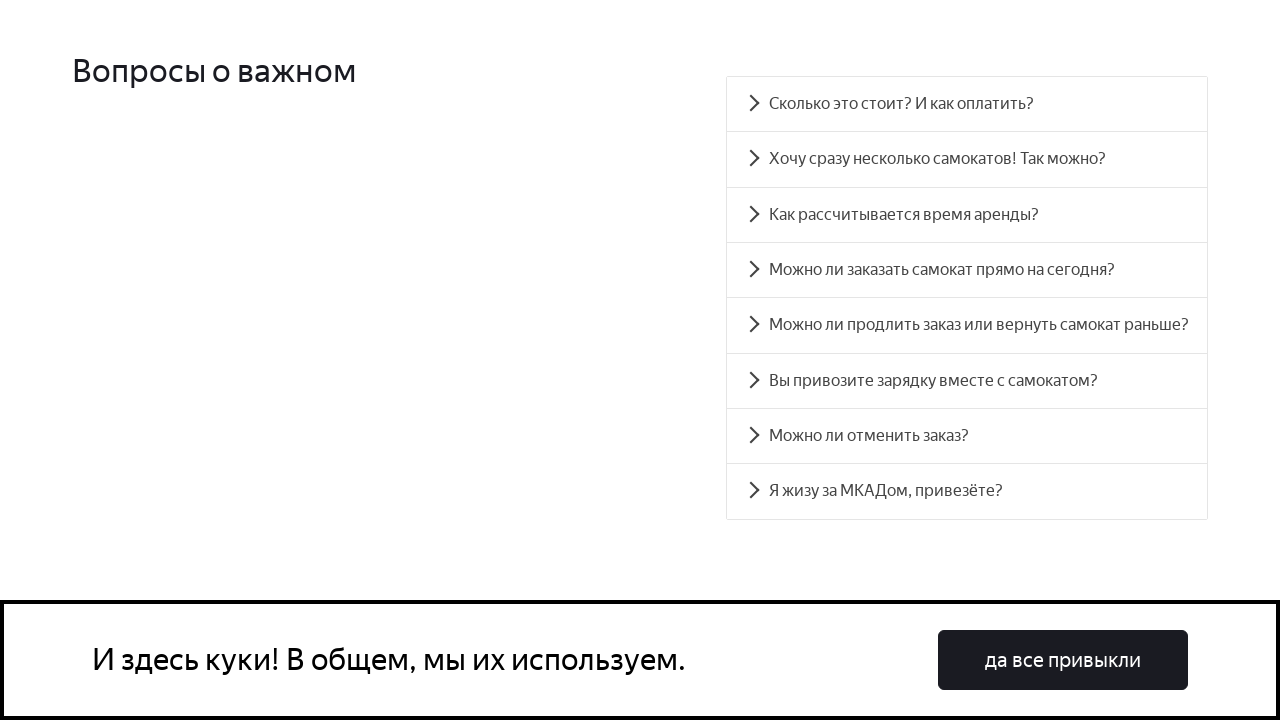

Clicked on question 6 accordion item at (967, 381) on #accordion__heading-5
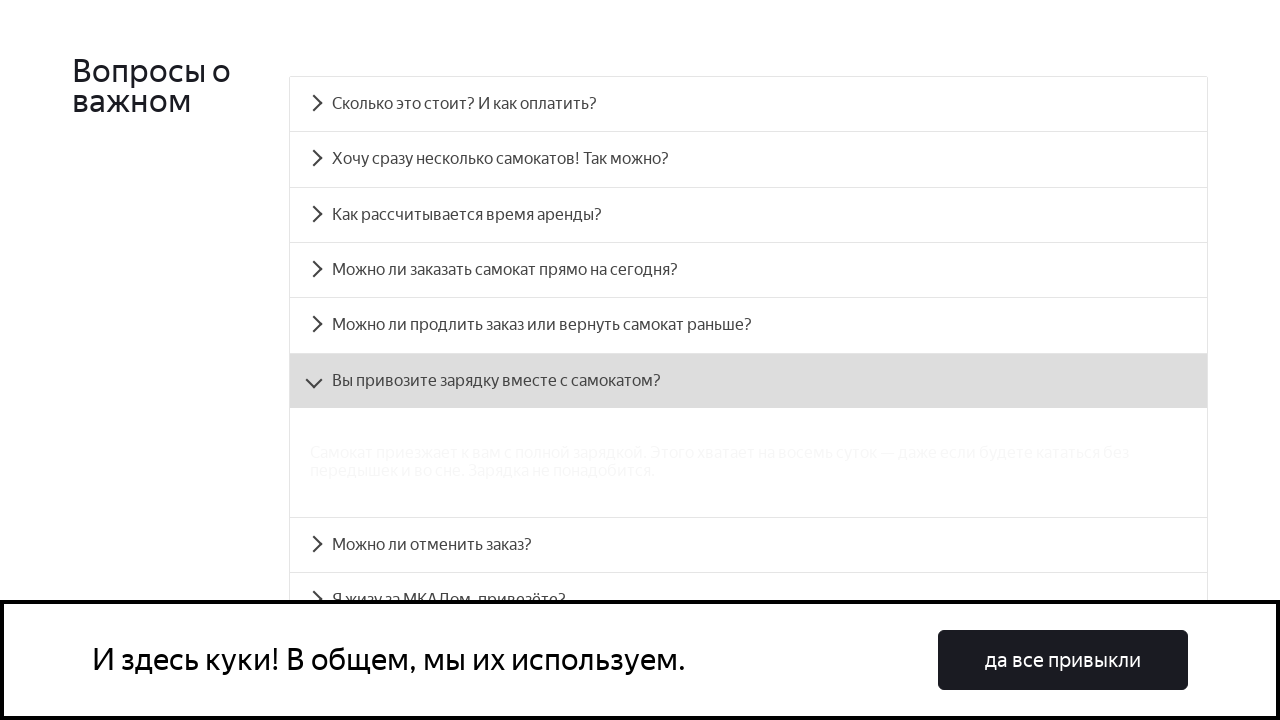

Verified answer text about scooter battery charge is displayed
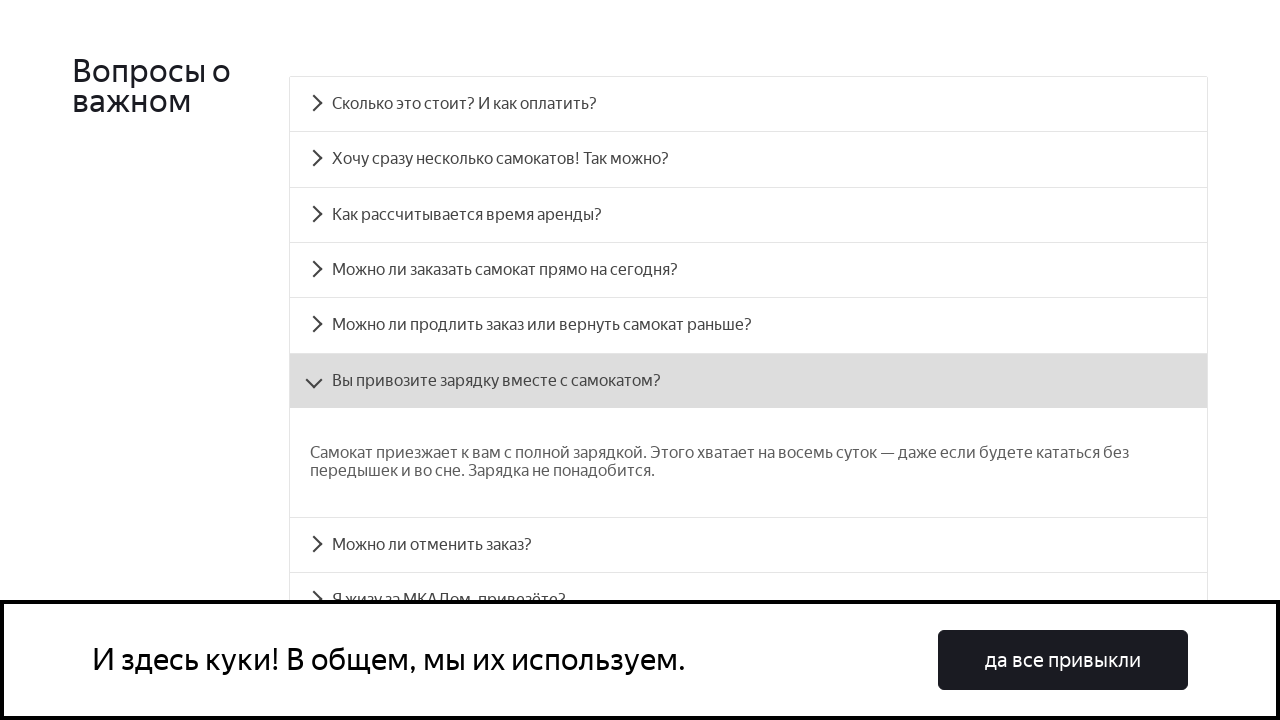

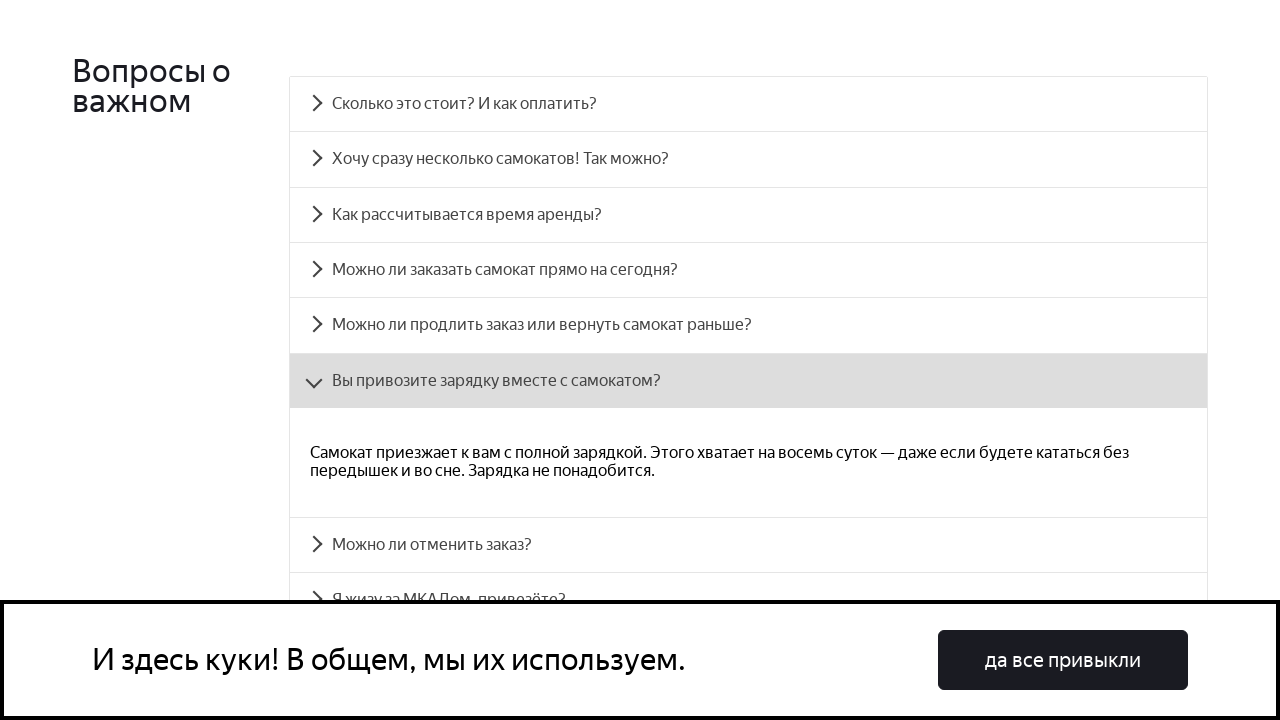